Tests adding todo items to the list by filling the input and pressing Enter for two items

Starting URL: https://demo.playwright.dev/todomvc

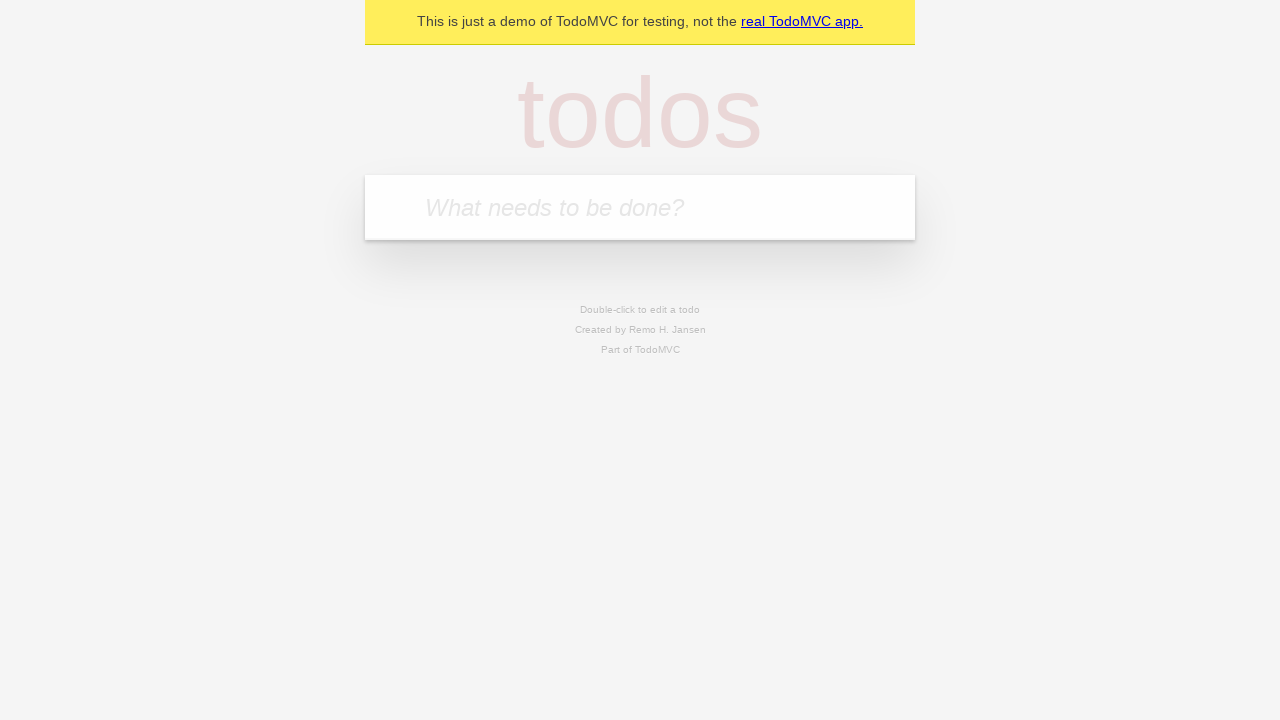

Filled todo input with 'buy some cheese' on internal:attr=[placeholder="What needs to be done?"i]
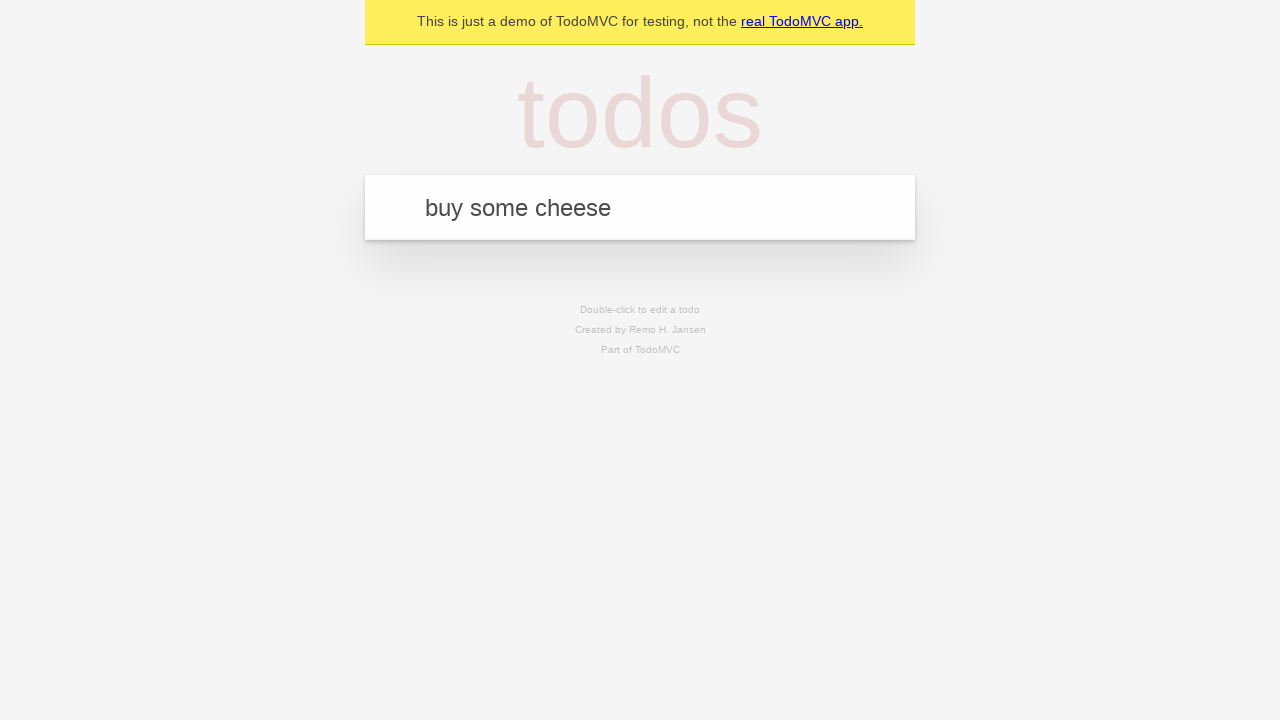

Pressed Enter to add first todo item on internal:attr=[placeholder="What needs to be done?"i]
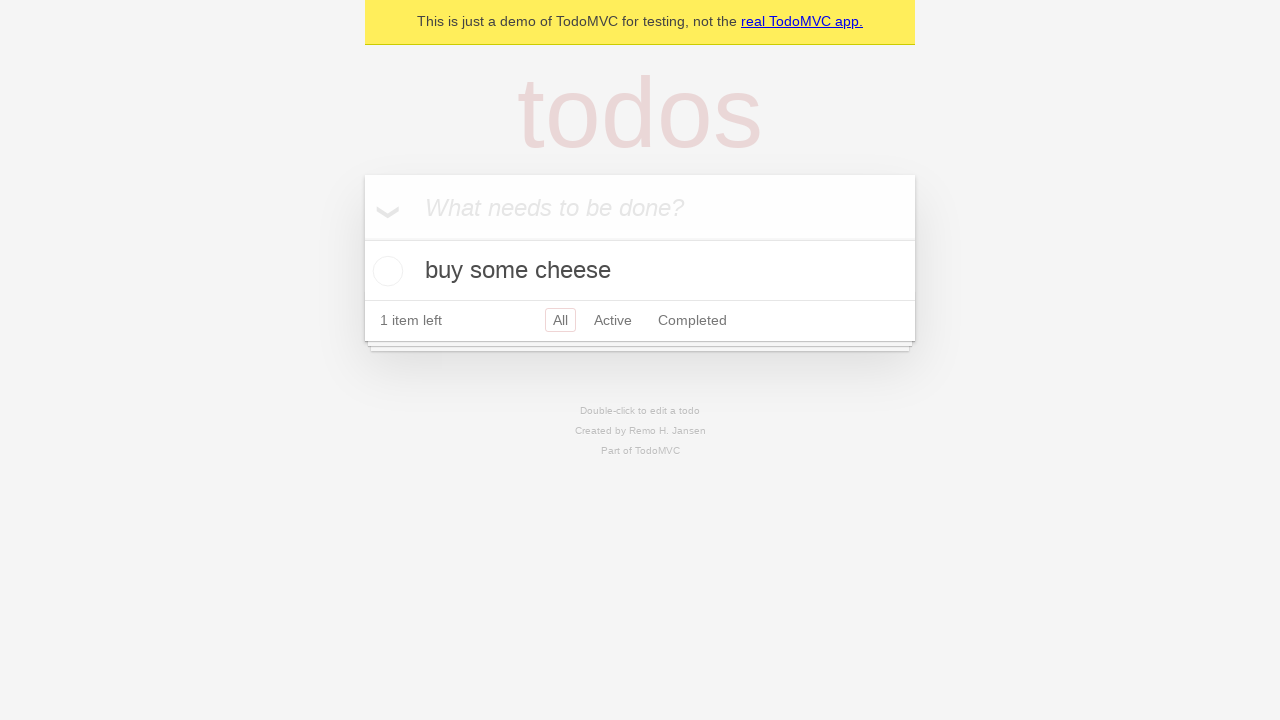

First todo item appeared in the list
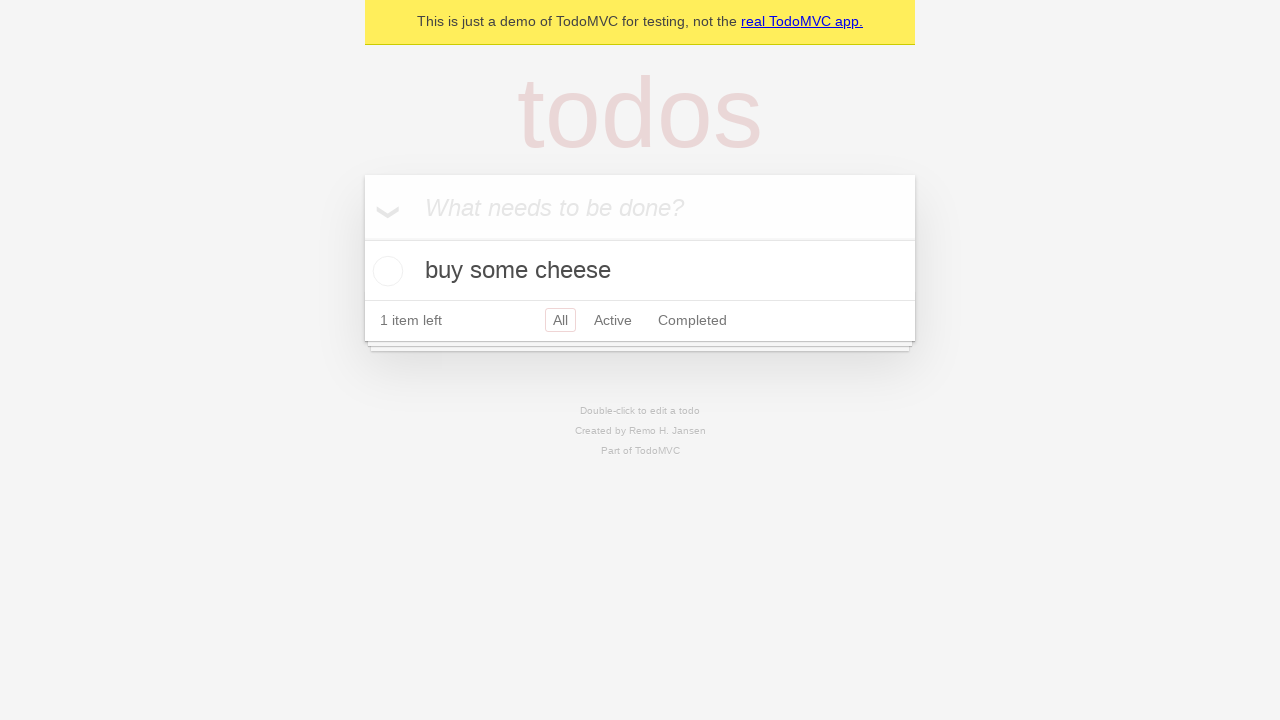

Filled todo input with 'feed the cat' on internal:attr=[placeholder="What needs to be done?"i]
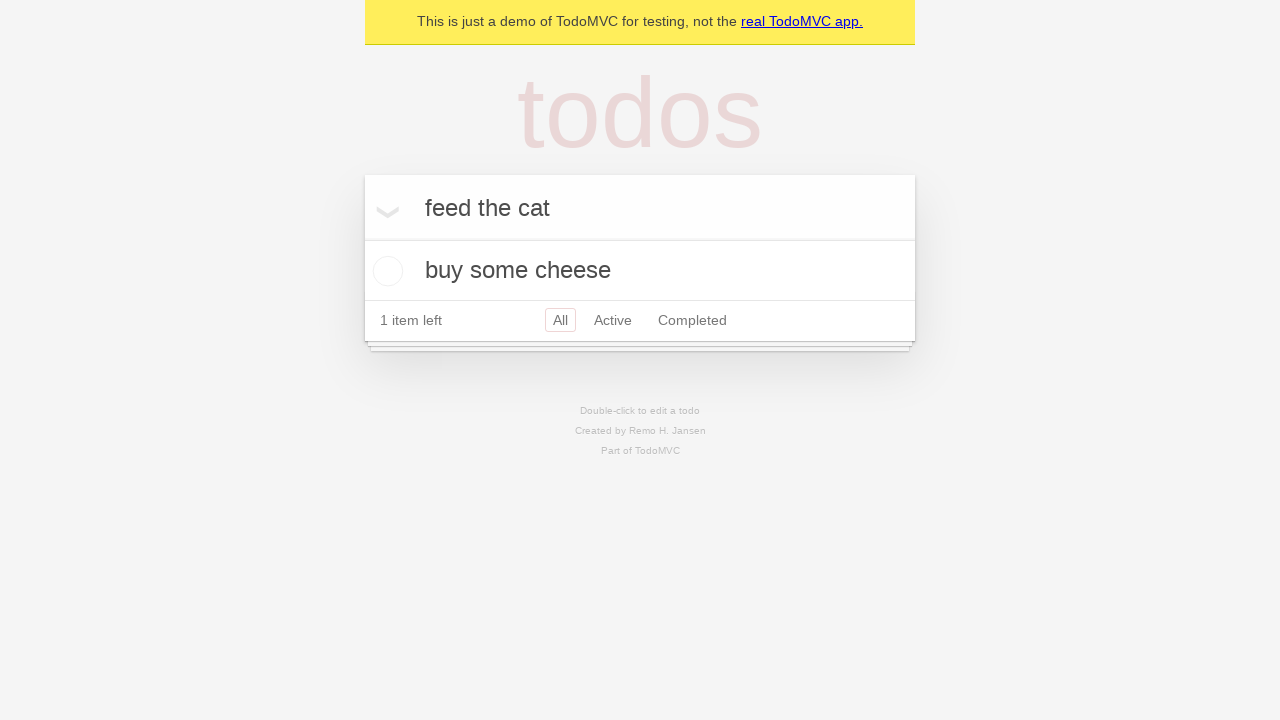

Pressed Enter to add second todo item on internal:attr=[placeholder="What needs to be done?"i]
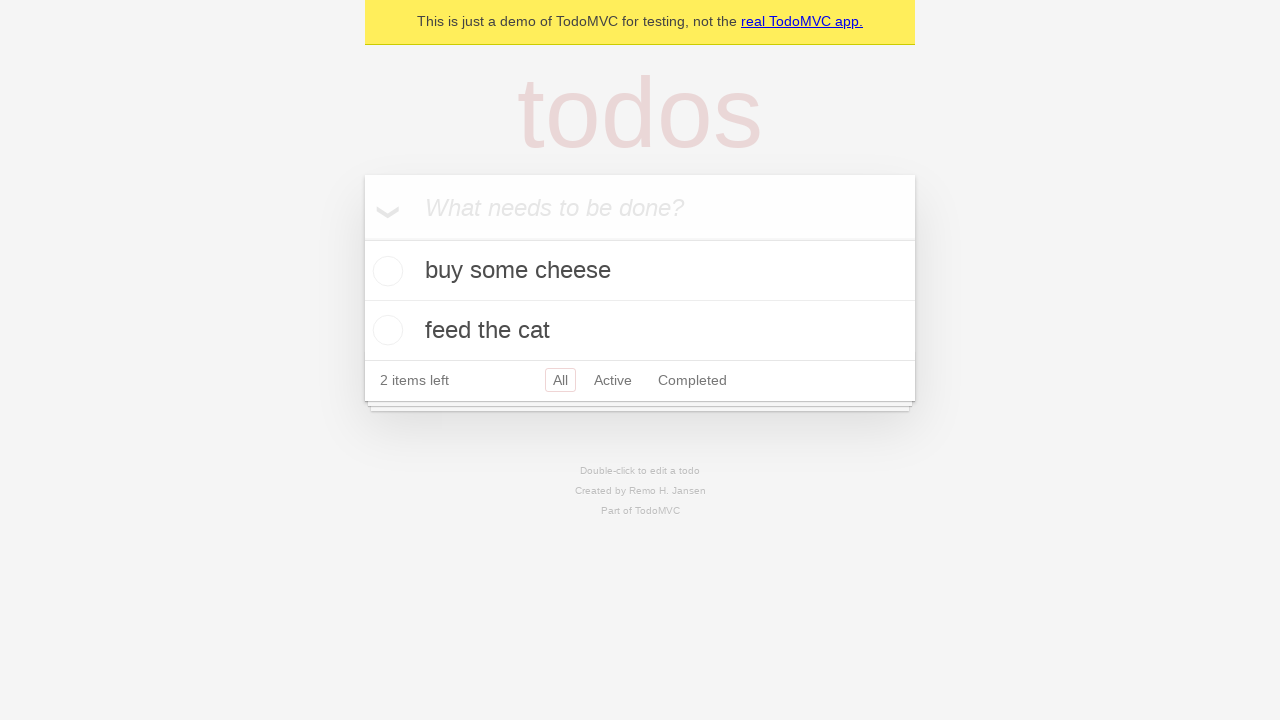

Both todo items are visible in the list
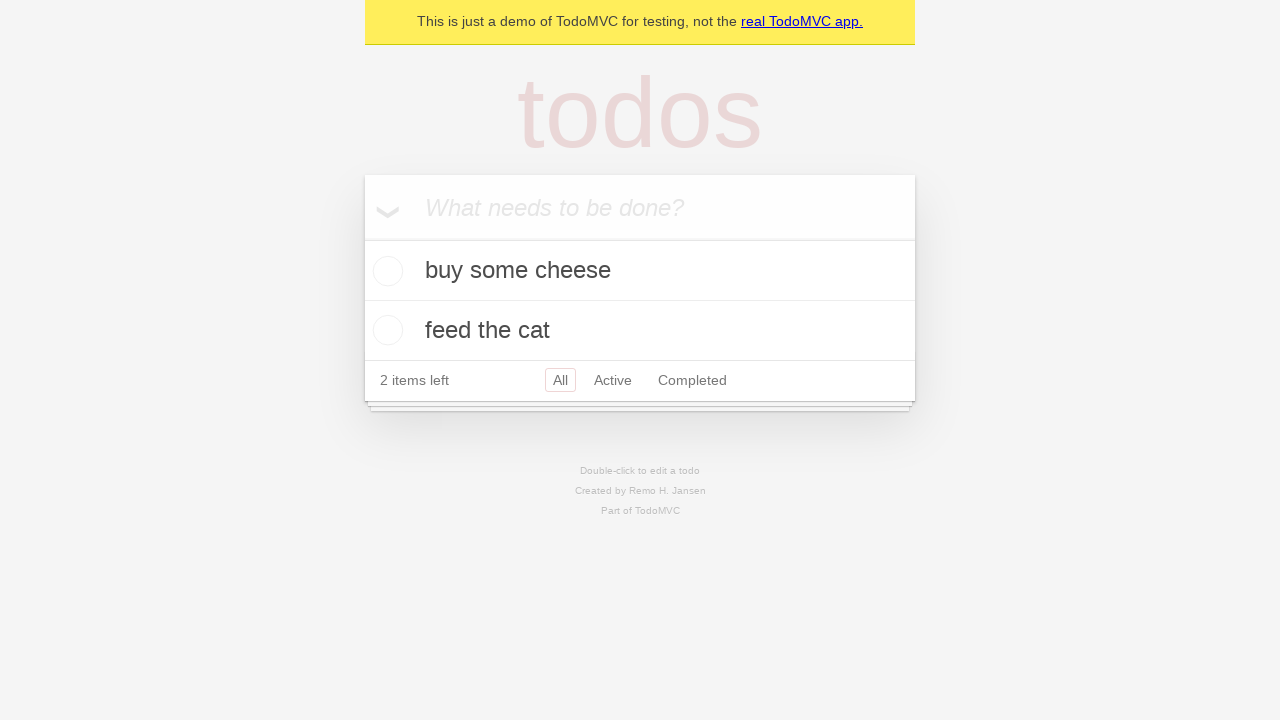

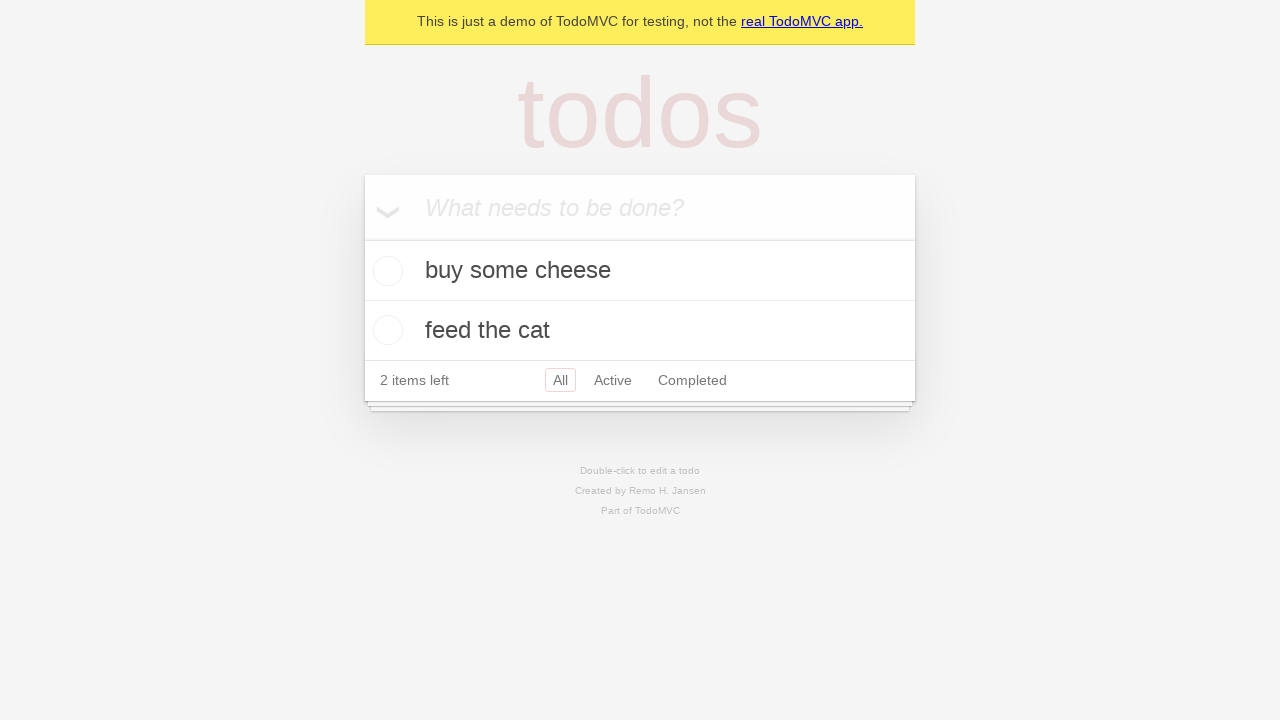